Tests password validation on MailChimp signup form by entering different password patterns and verifying validation messages

Starting URL: https://login.mailchimp.com/signup/

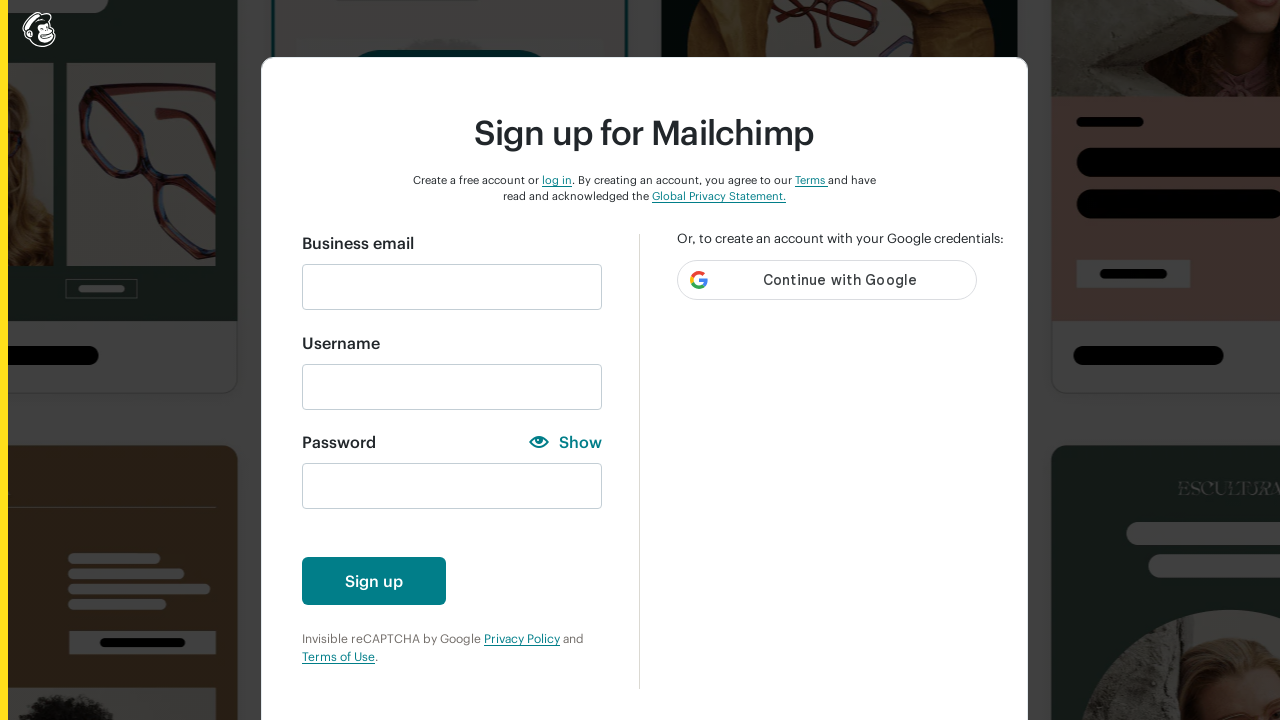

Filled email field with 'automationfc@gmail.net' on input#email
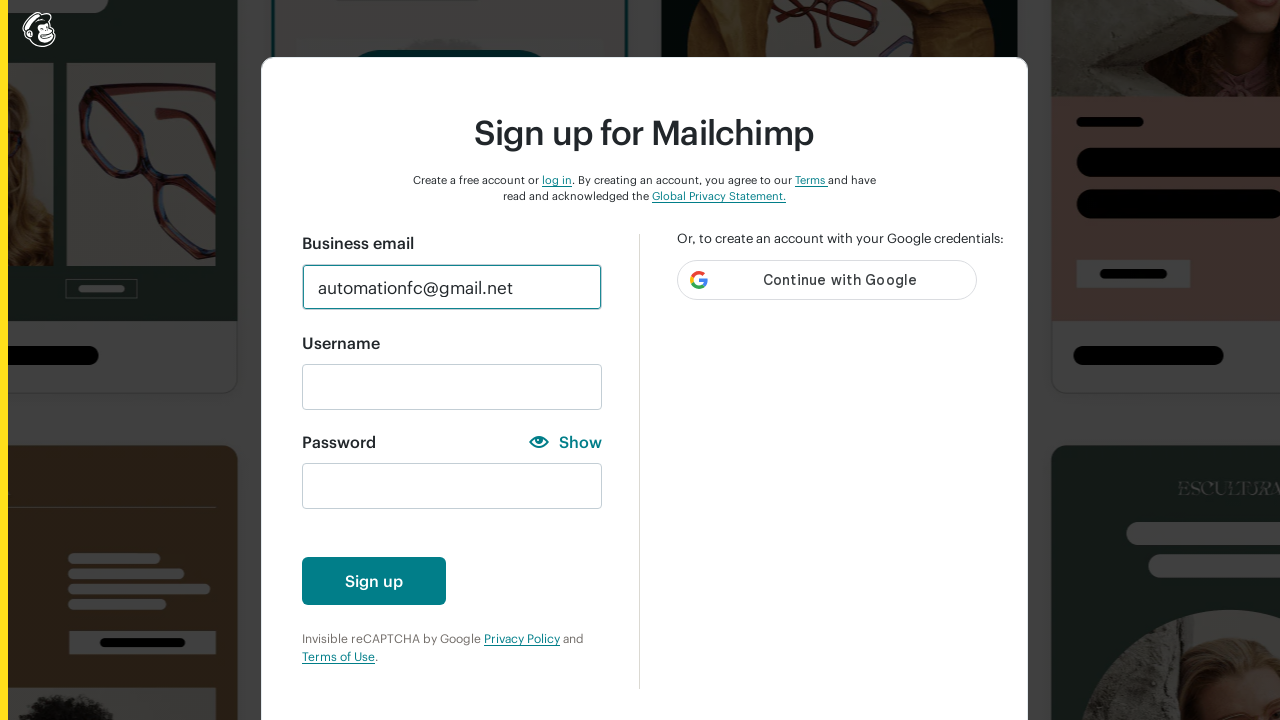

Waited 3 seconds for page to load
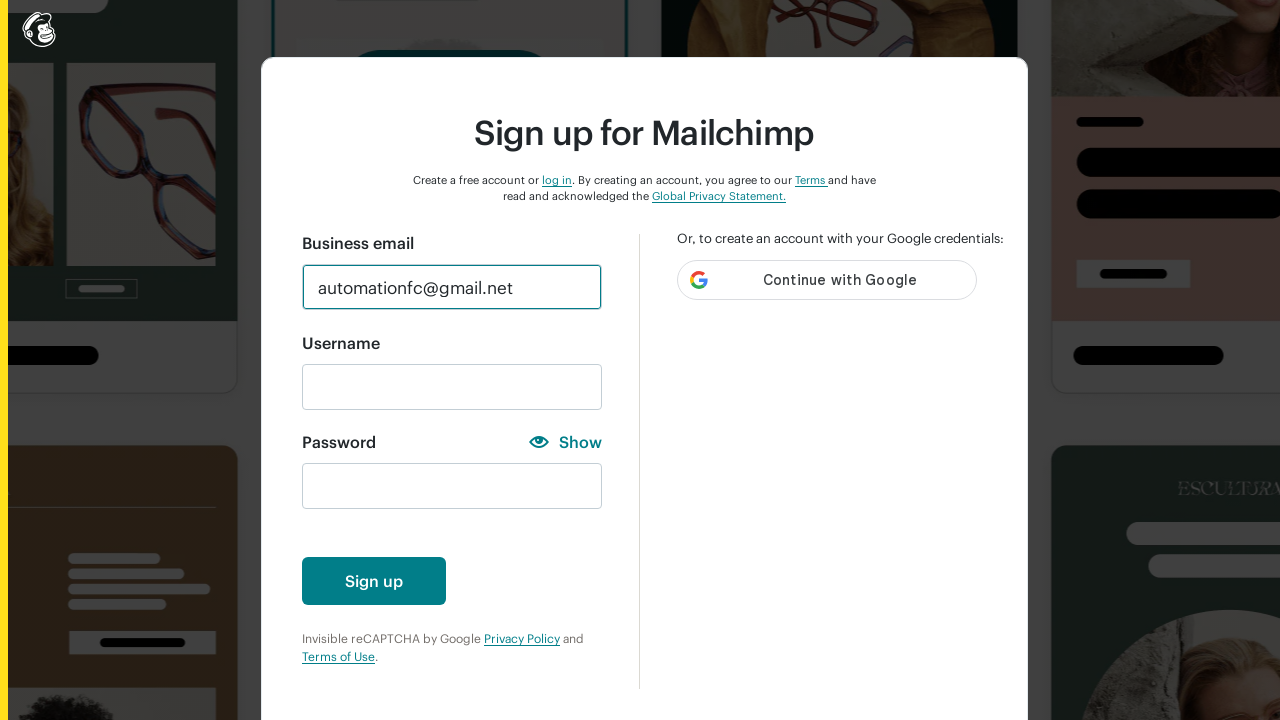

Located password input field
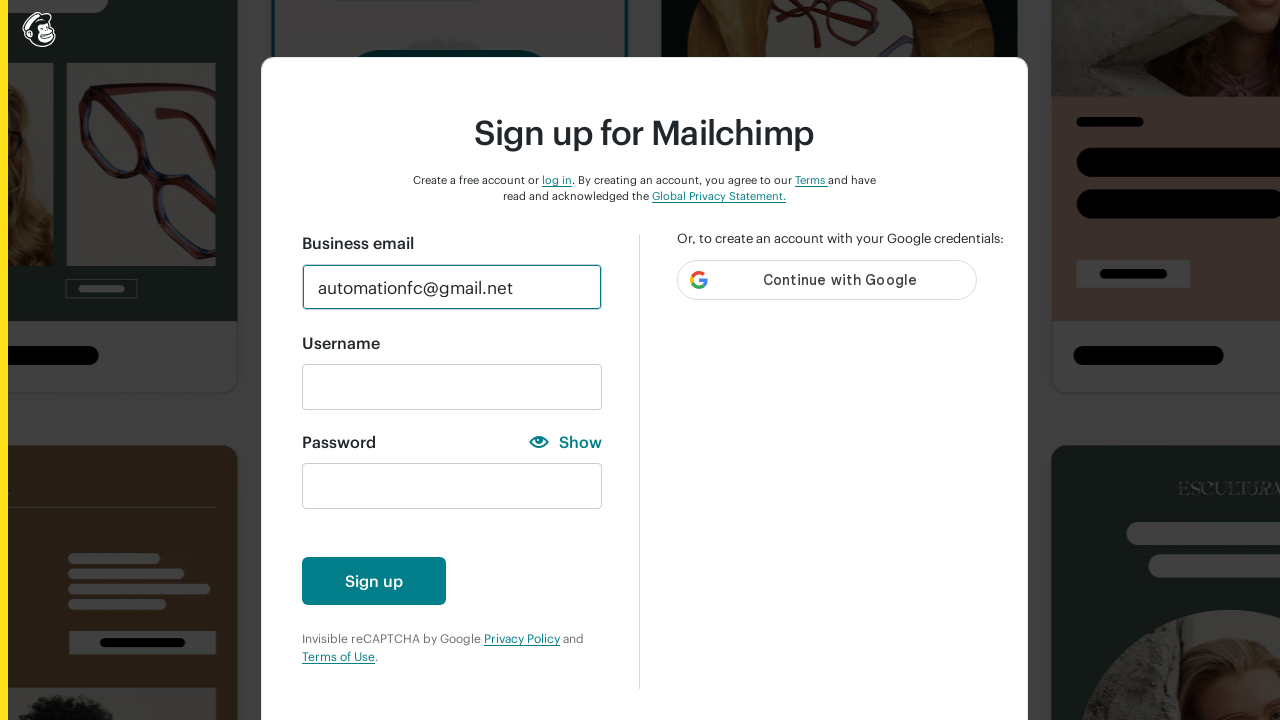

Entered 'aaa' to test lowercase character validation on input#new_password
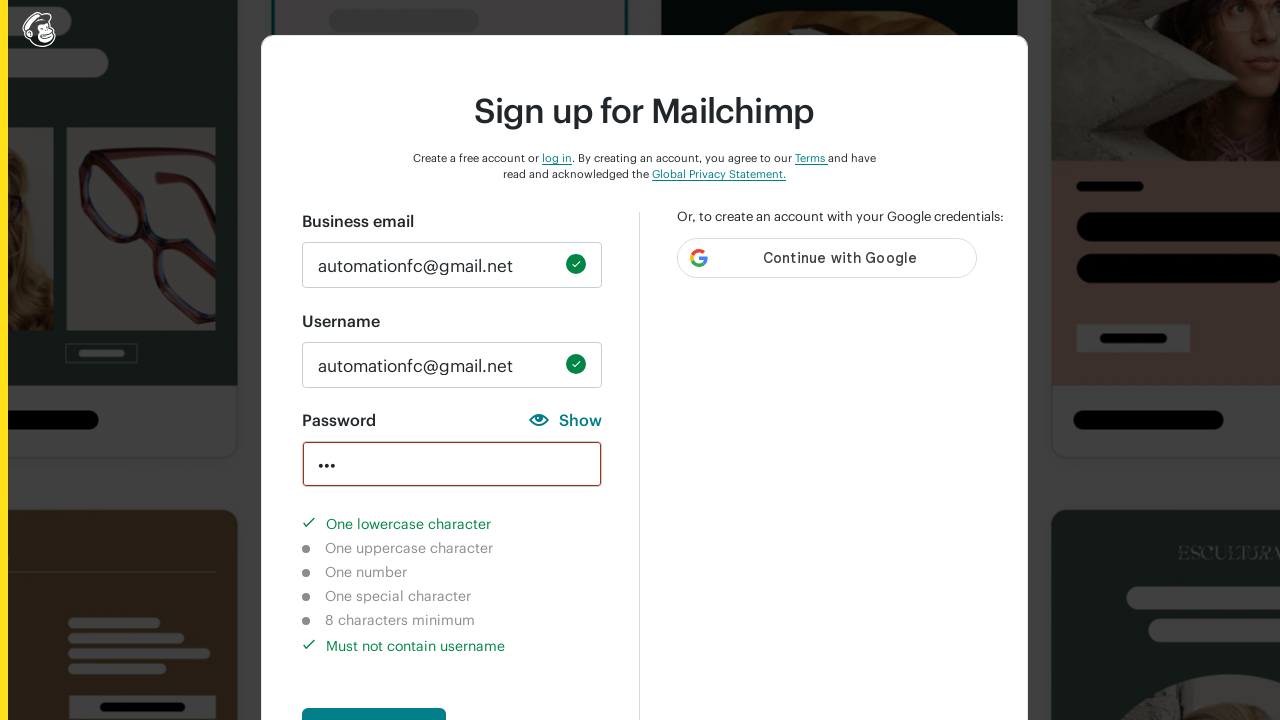

Waited 2 seconds for validation to appear
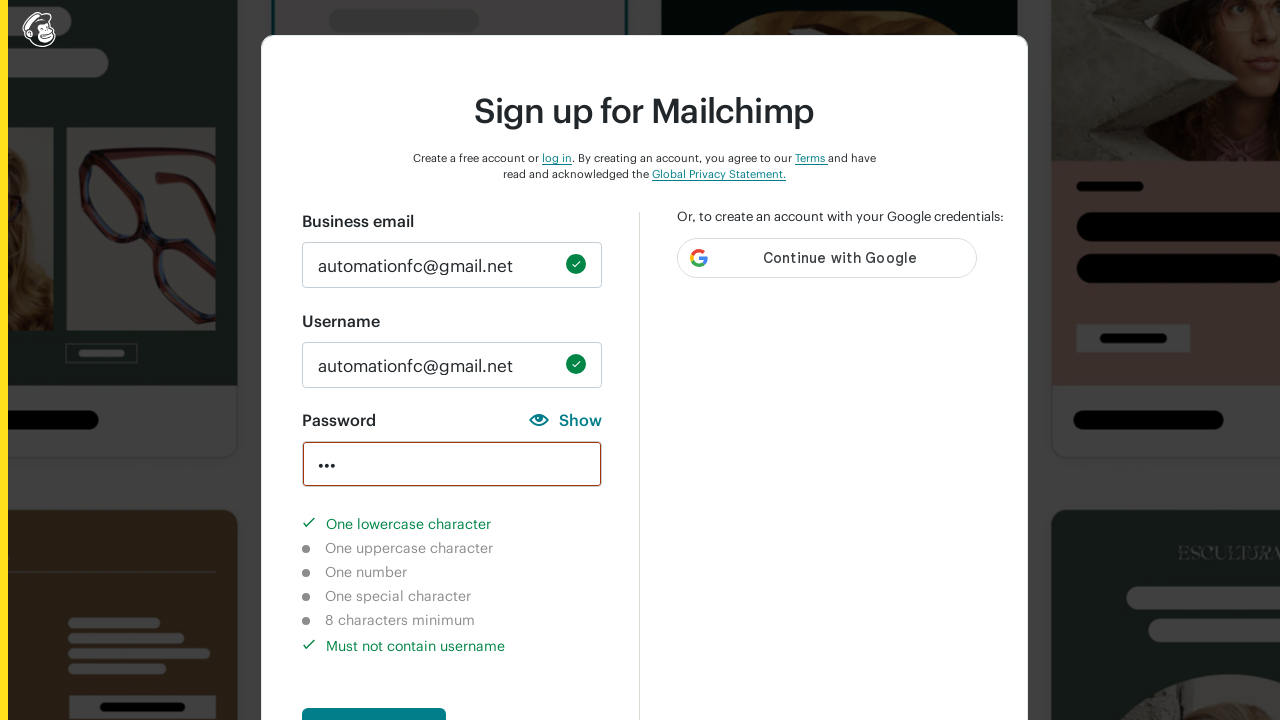

Verified lowercase character requirement is completed
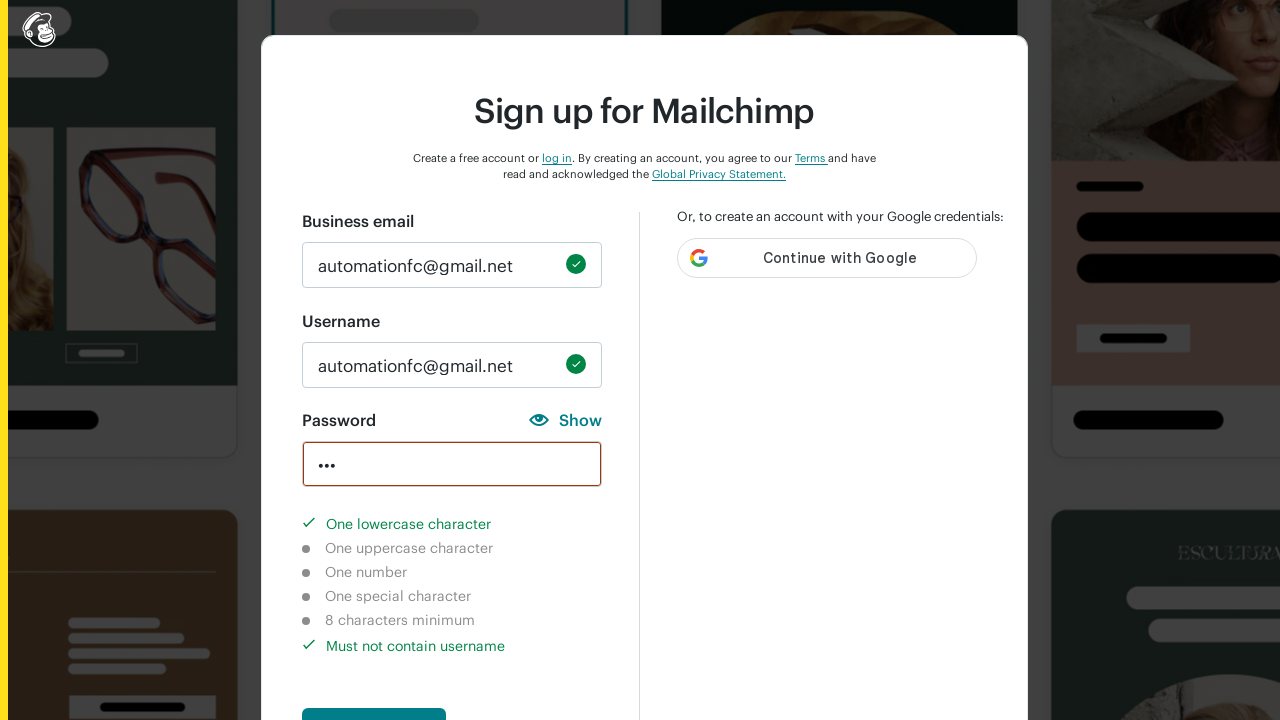

Verified uppercase character requirement is not completed
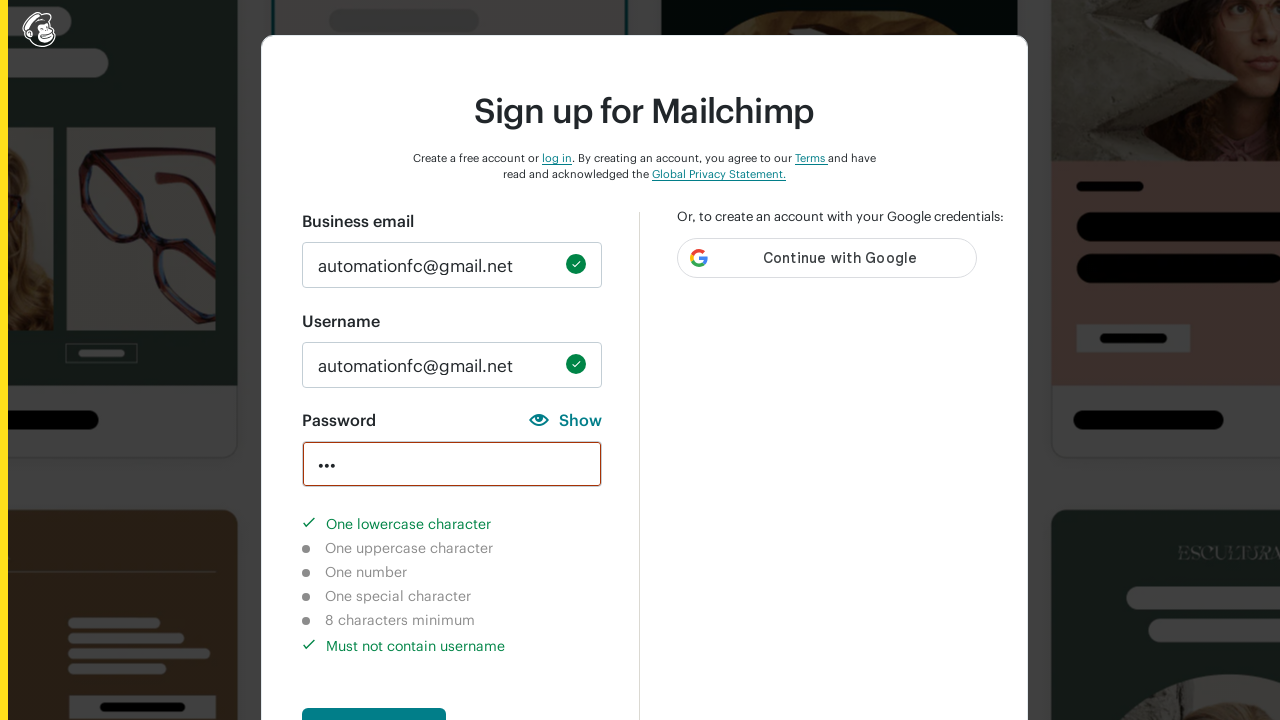

Verified number character requirement is not completed
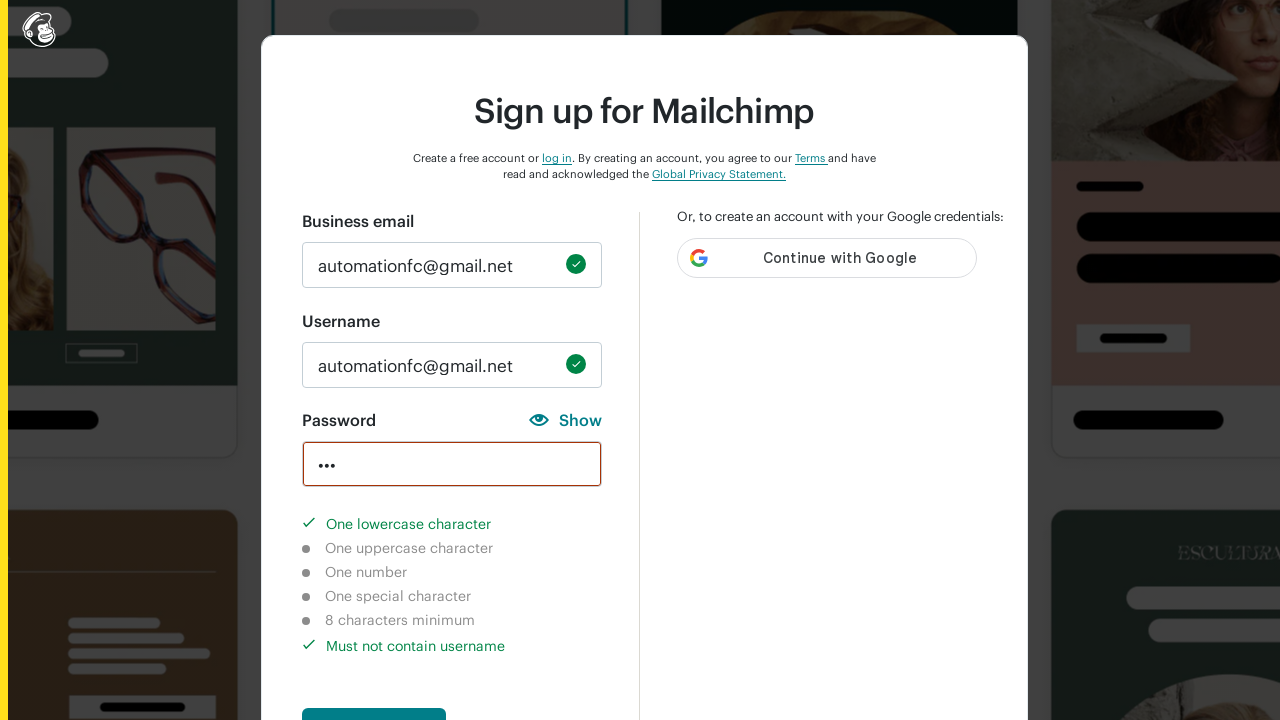

Verified 8-character minimum requirement is not completed
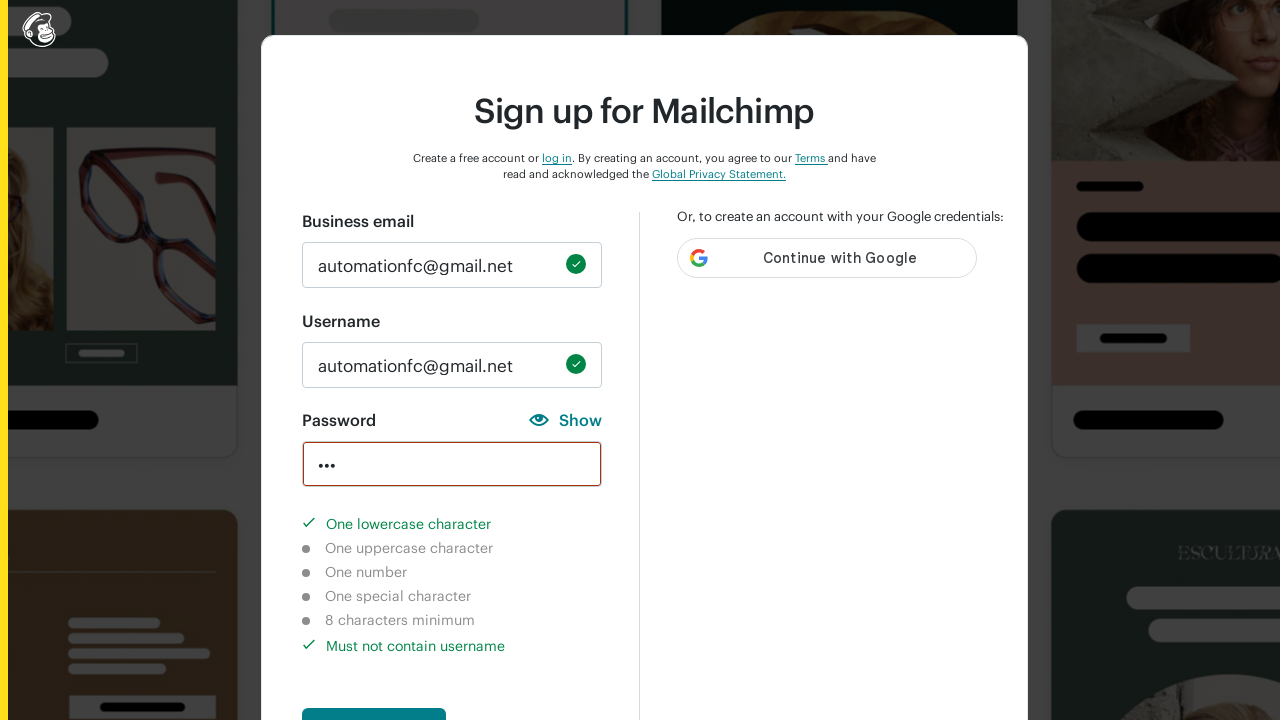

Cleared password field on input#new_password
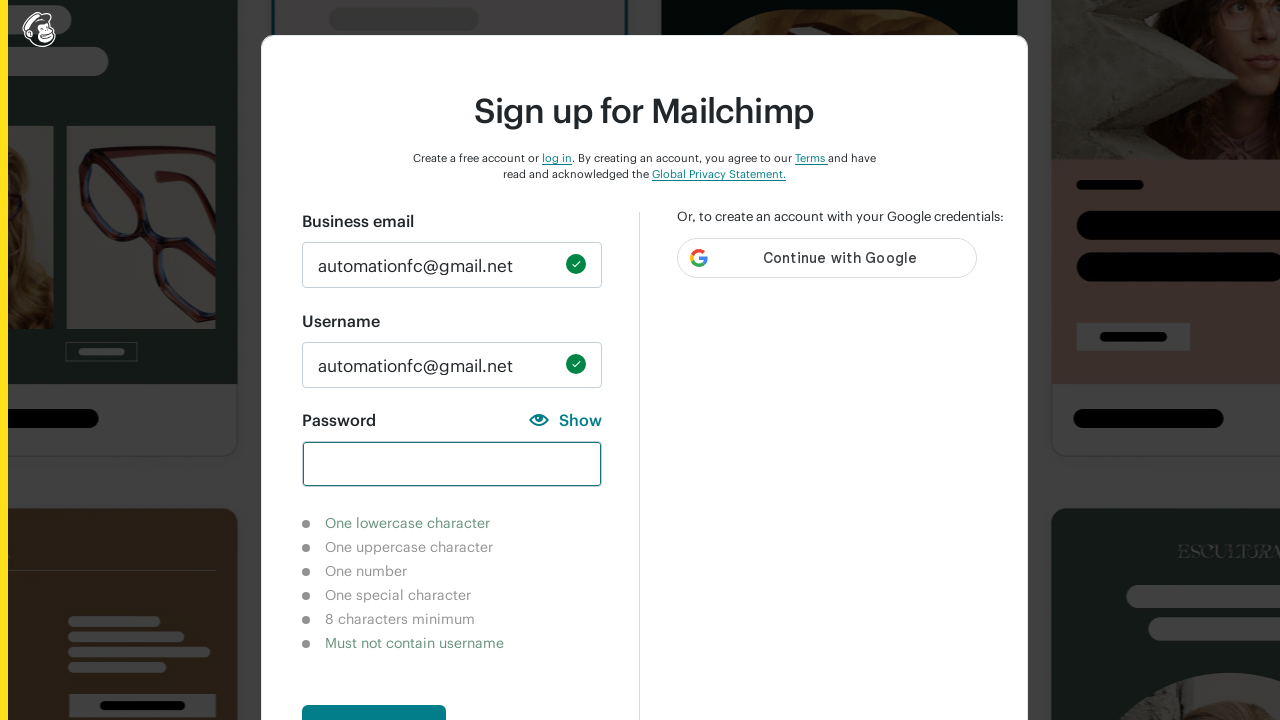

Entered 'AAA' to test uppercase character validation on input#new_password
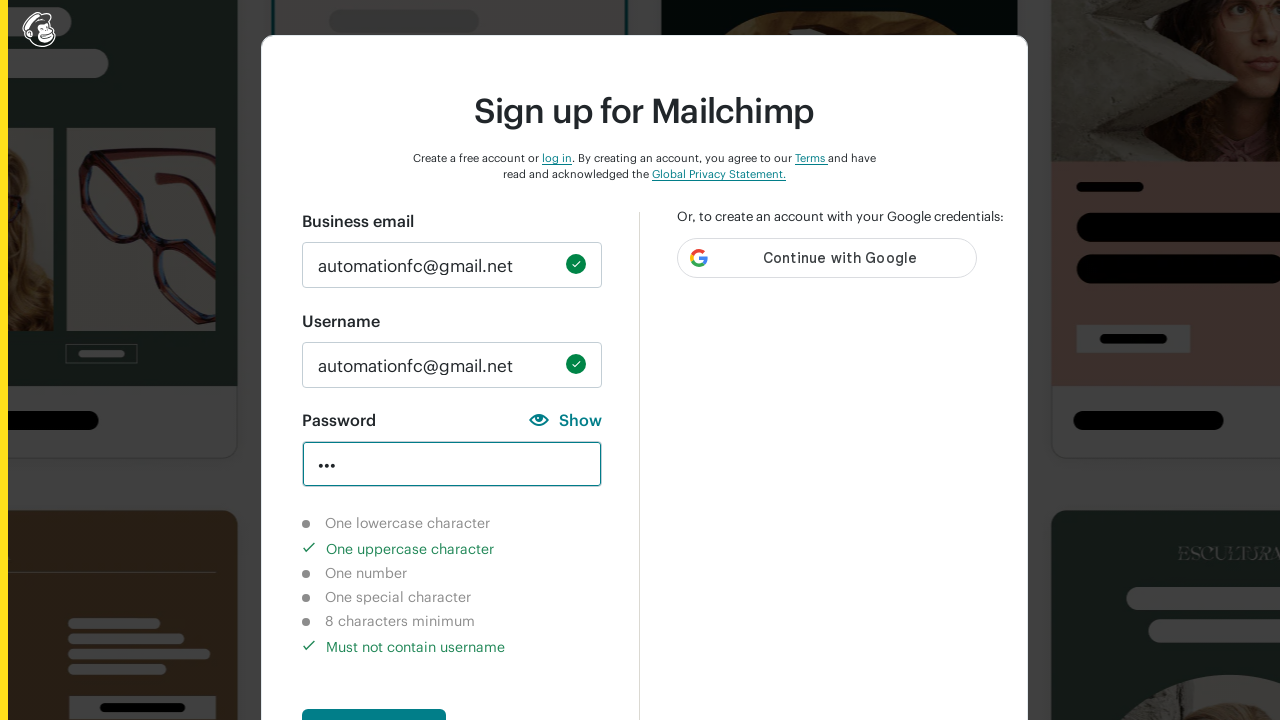

Waited 2 seconds for validation to appear
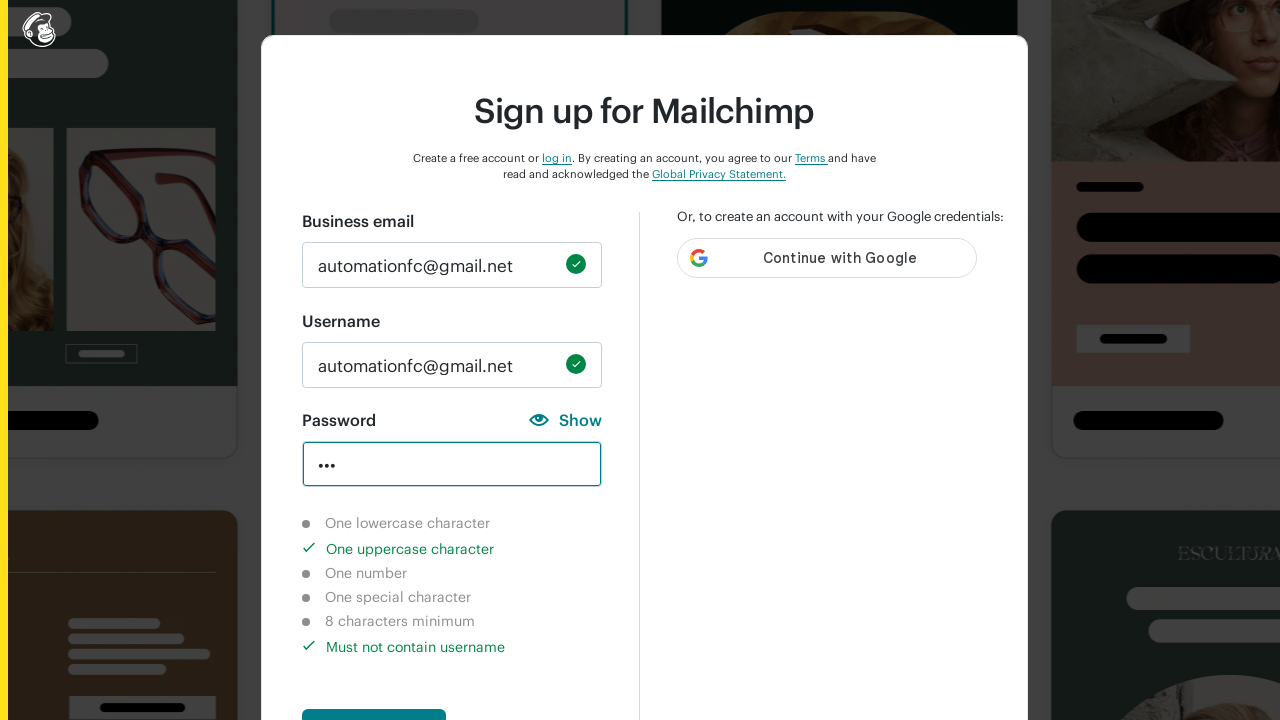

Verified lowercase character requirement is not completed
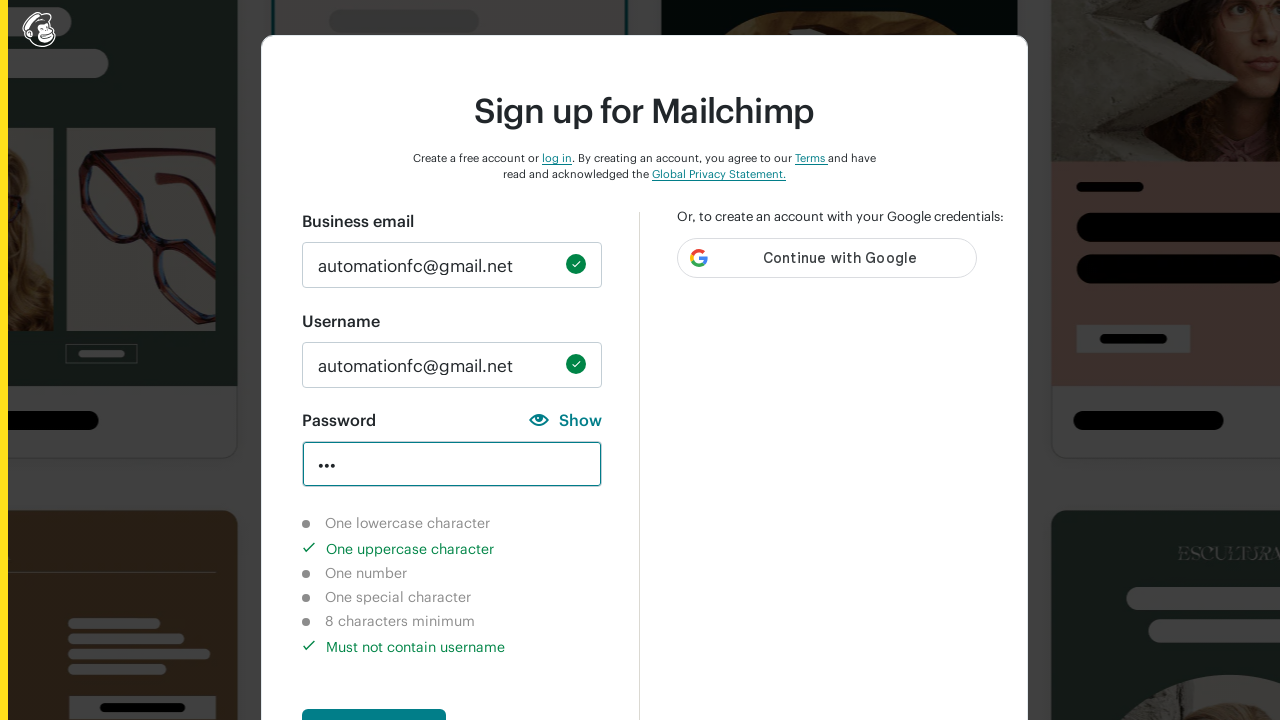

Verified uppercase character requirement is completed
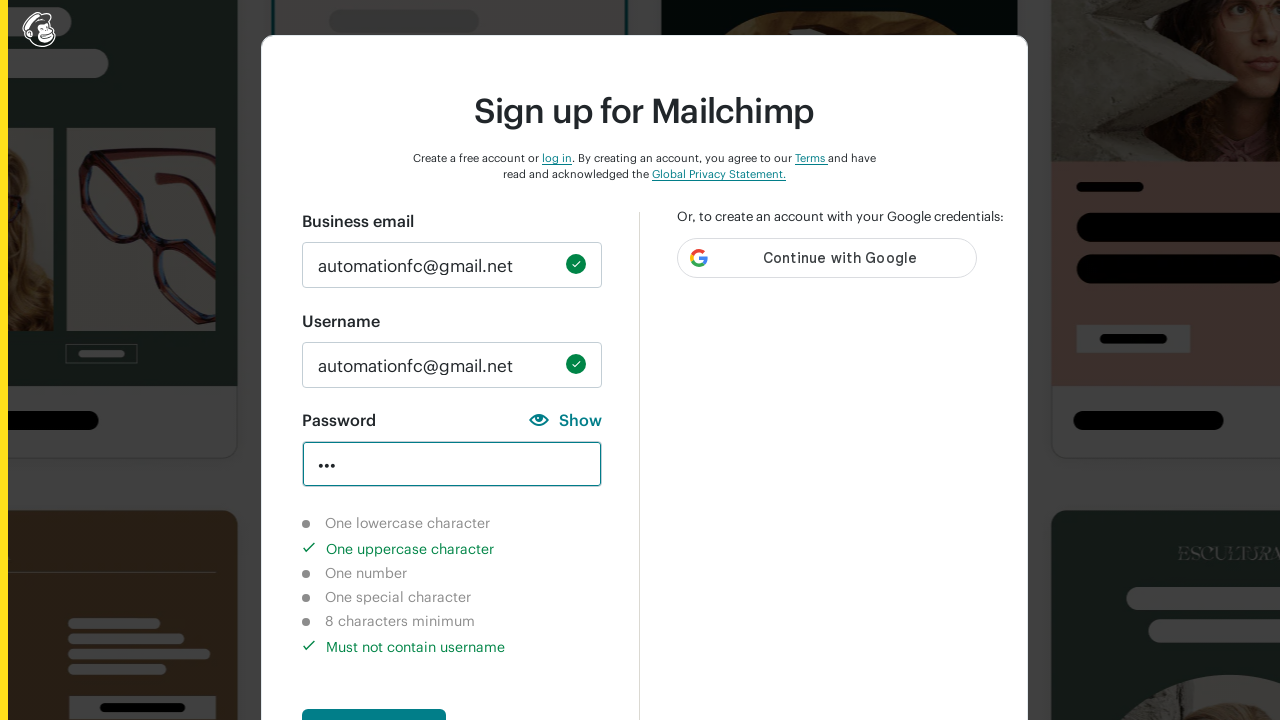

Verified number character requirement is not completed
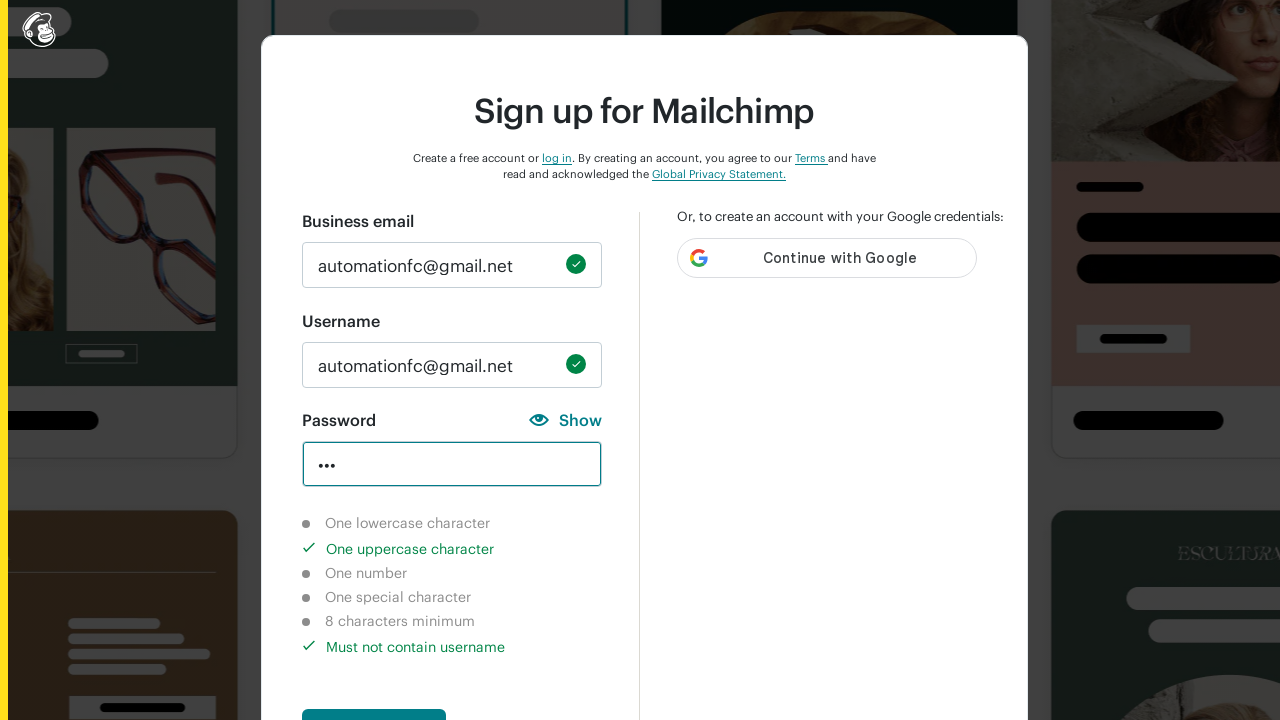

Verified 8-character minimum requirement is not completed
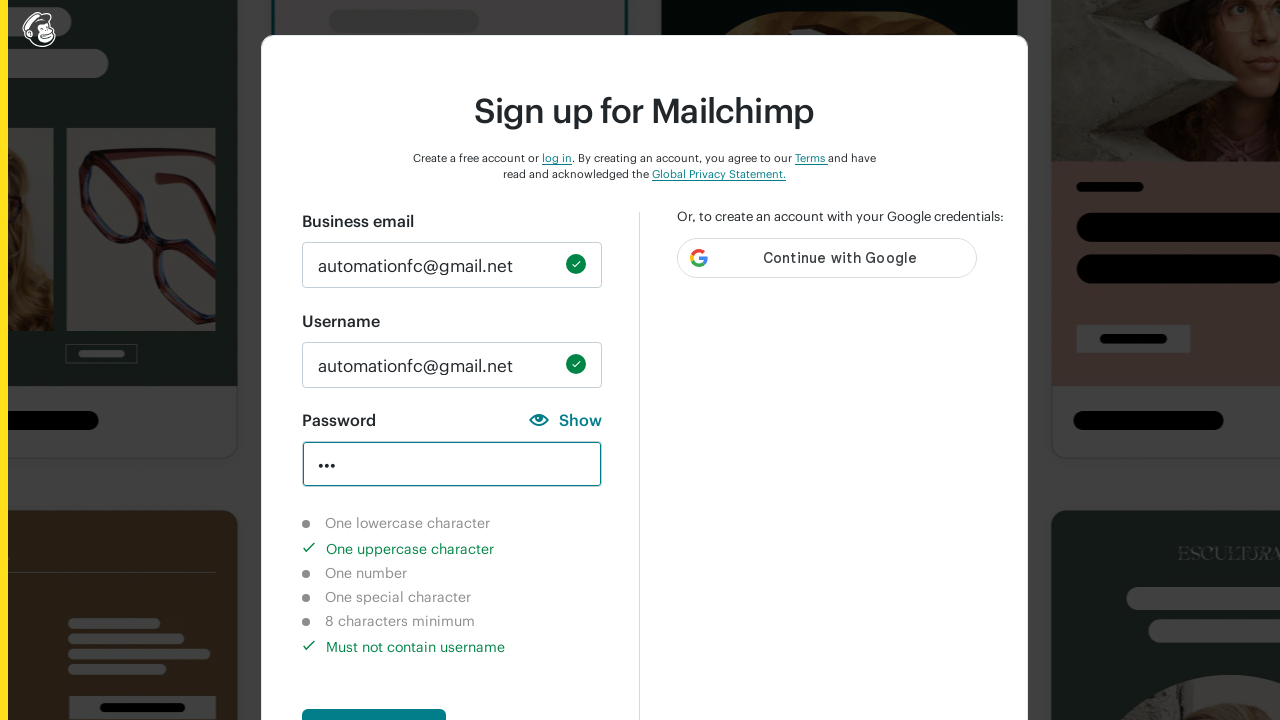

Cleared password field on input#new_password
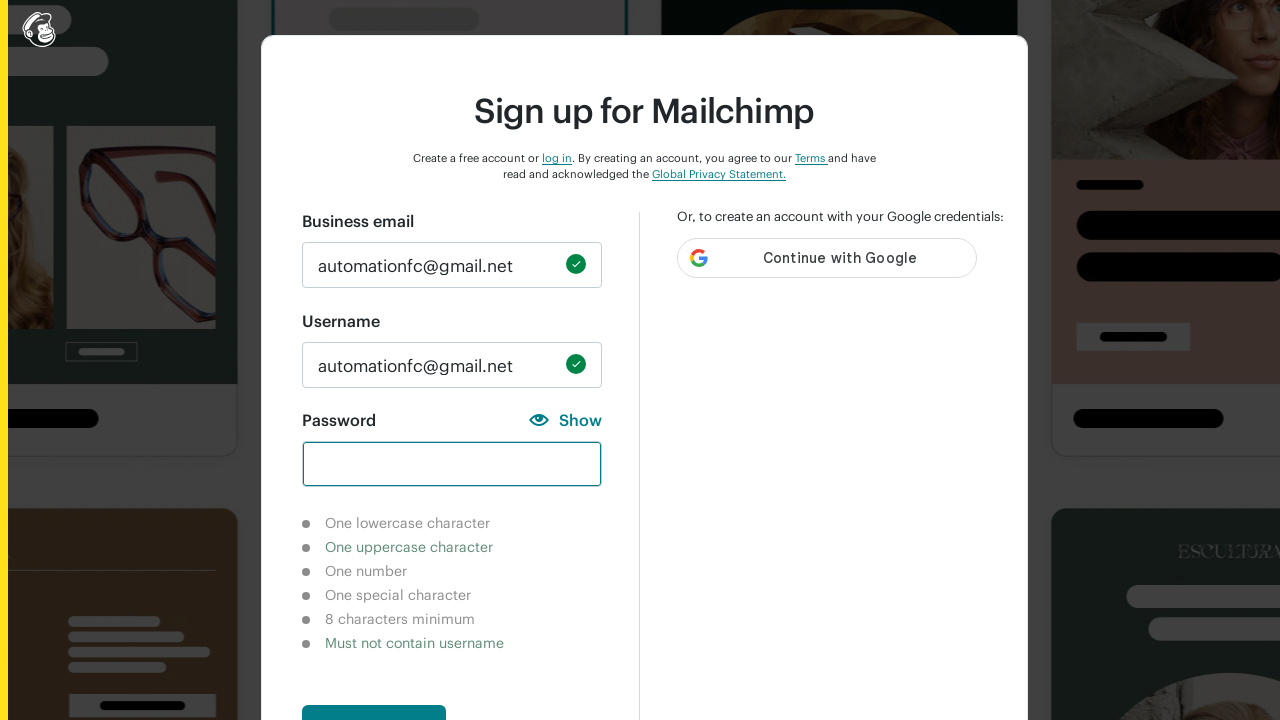

Entered '123456' to test number character validation on input#new_password
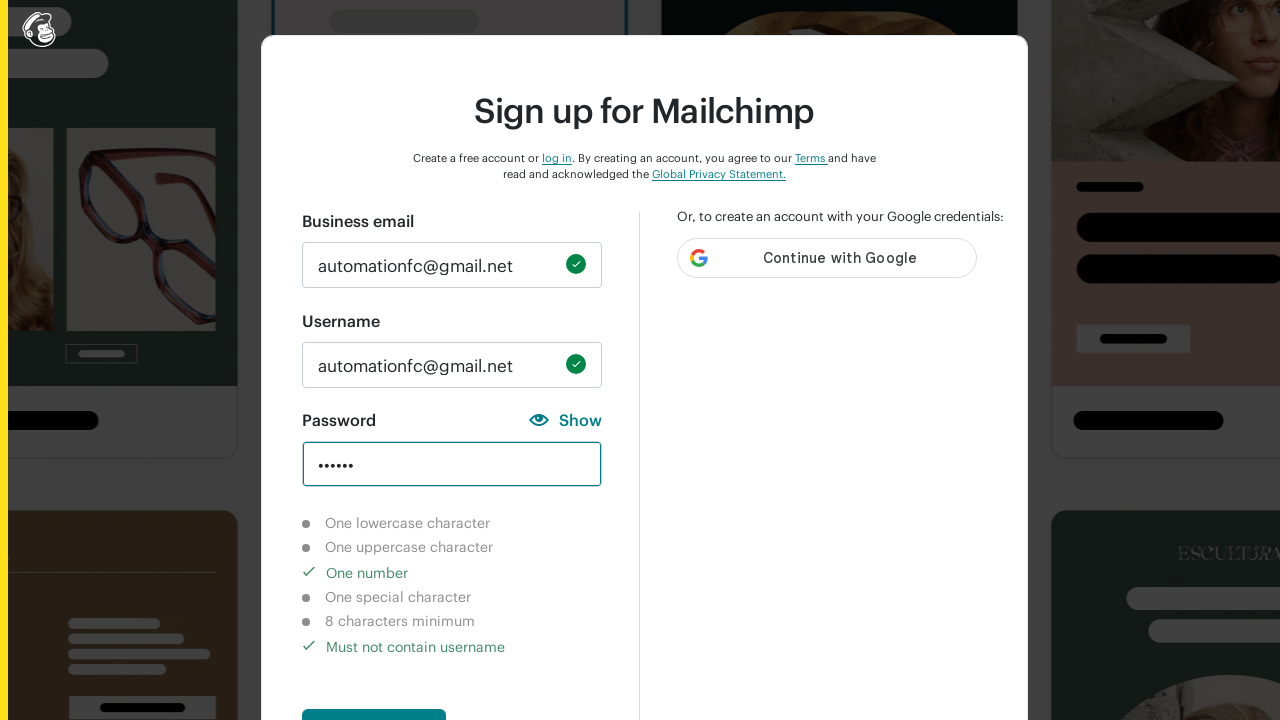

Waited 2 seconds for validation to appear
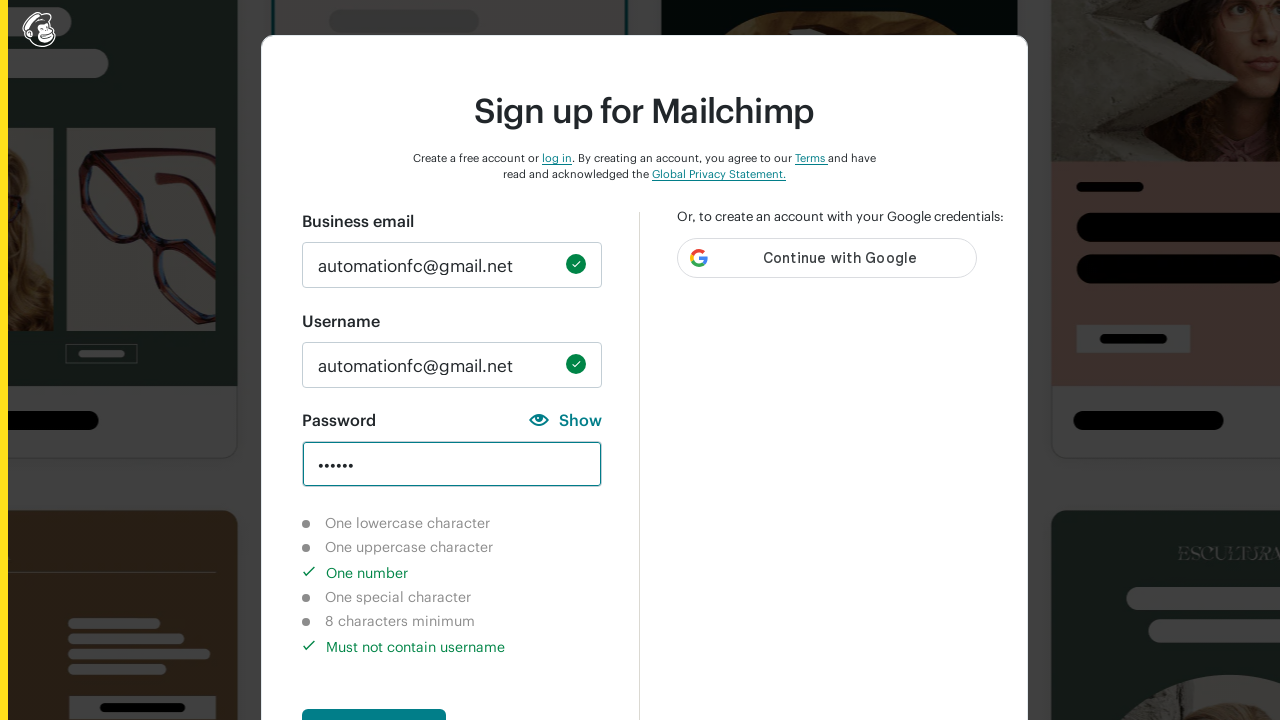

Verified lowercase character requirement is not completed
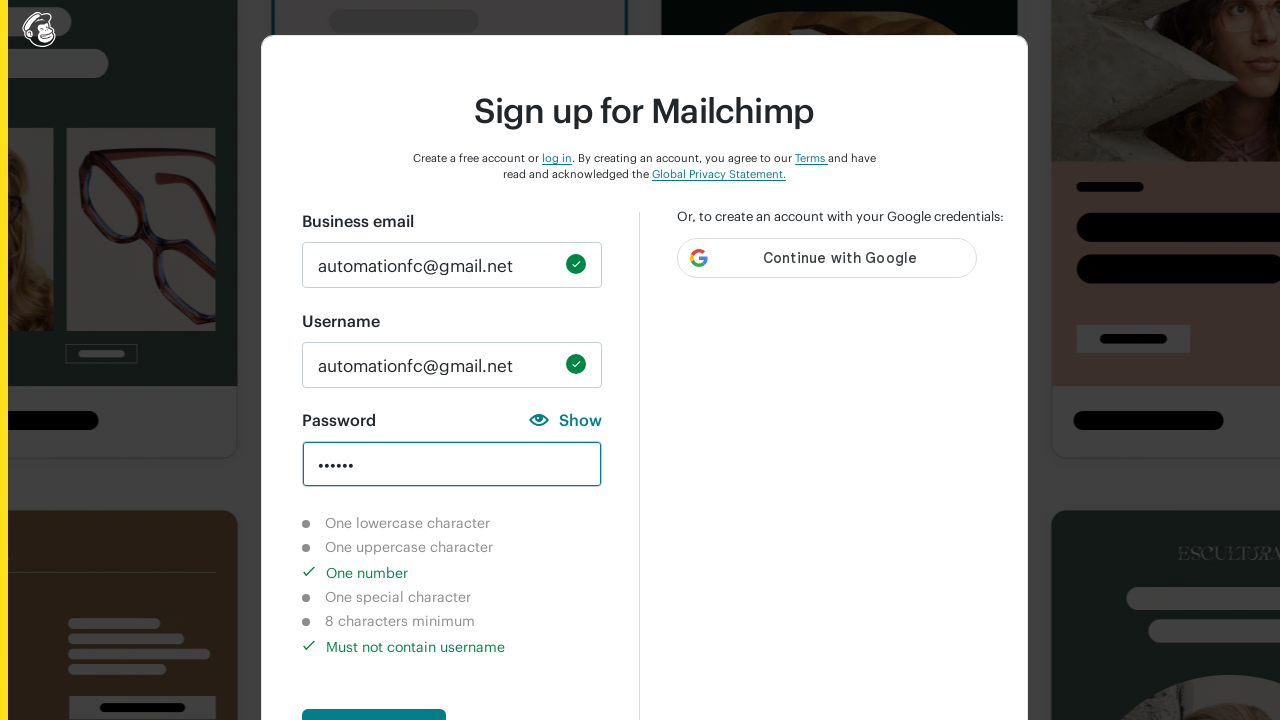

Verified uppercase character requirement is not completed
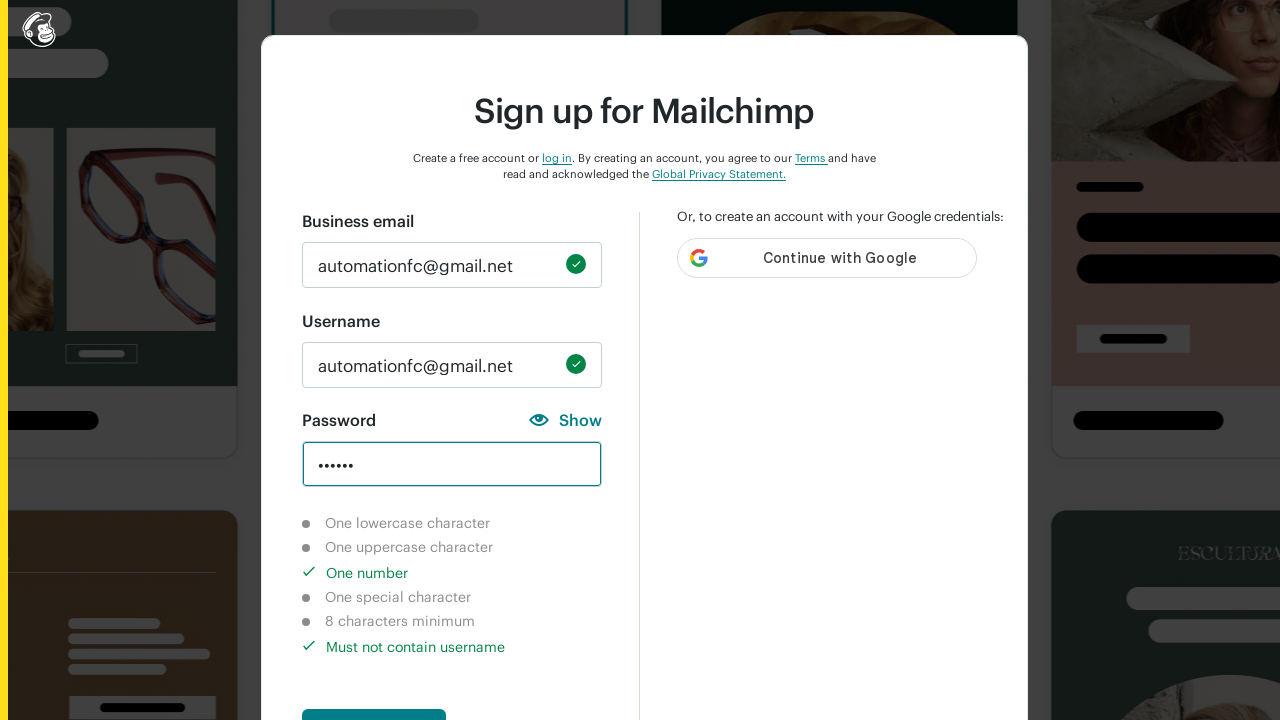

Verified number character requirement is completed
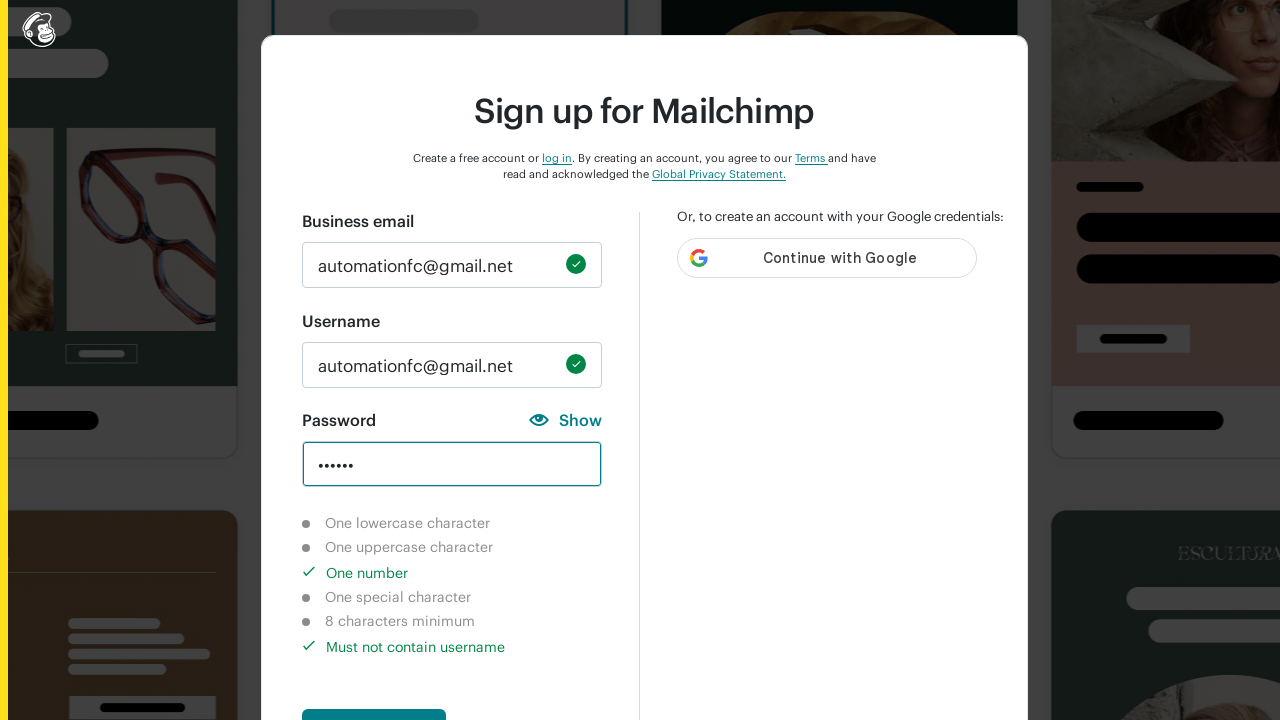

Verified 8-character minimum requirement is not completed
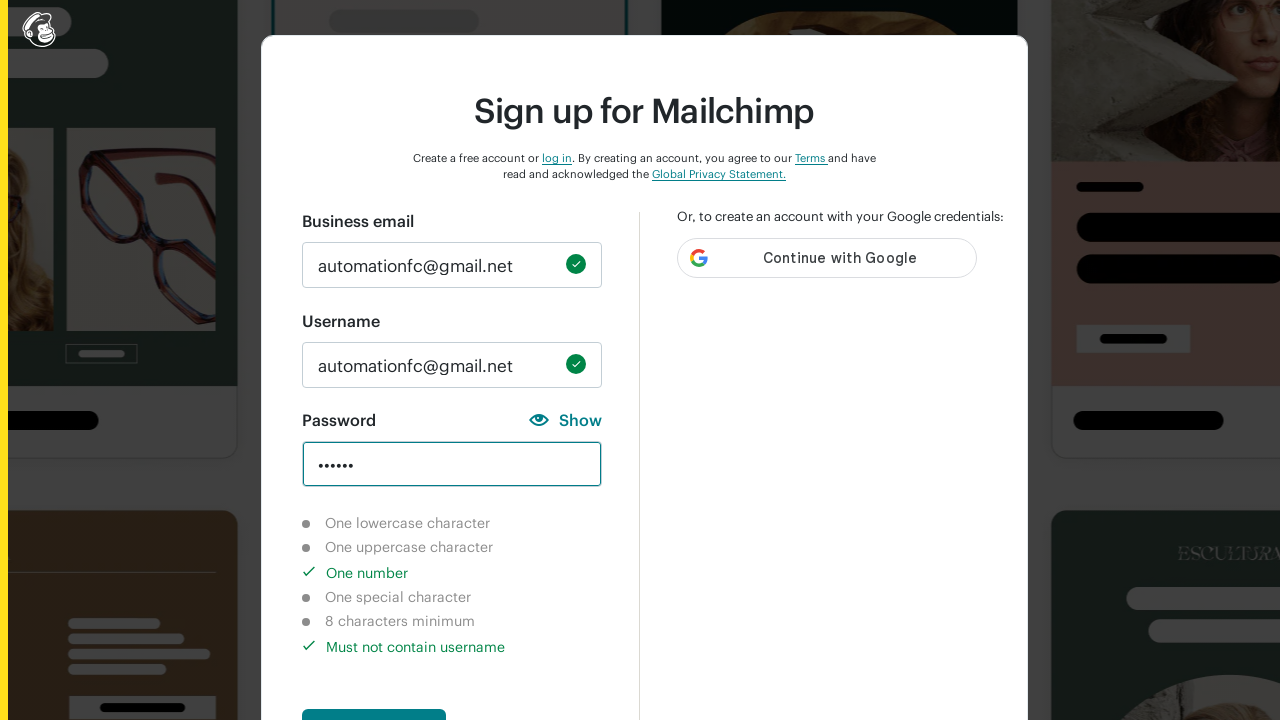

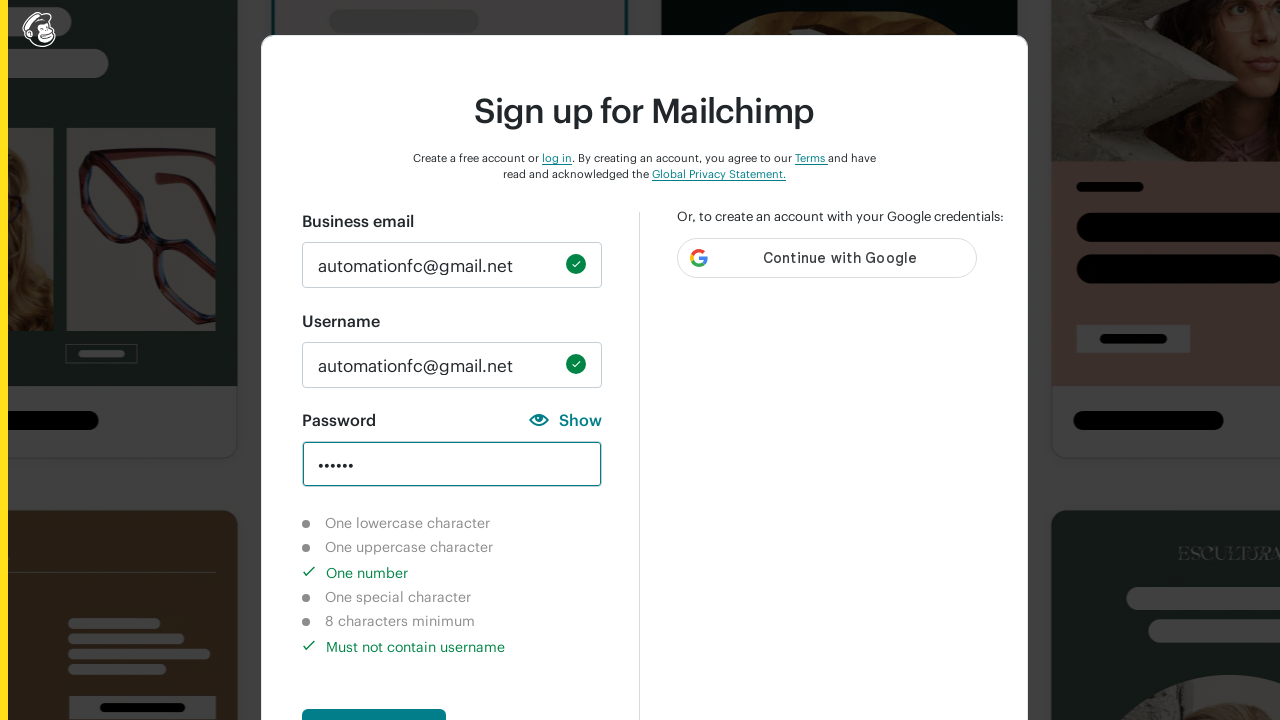